Tests that the browser back button works correctly with filter navigation

Starting URL: https://demo.playwright.dev/todomvc

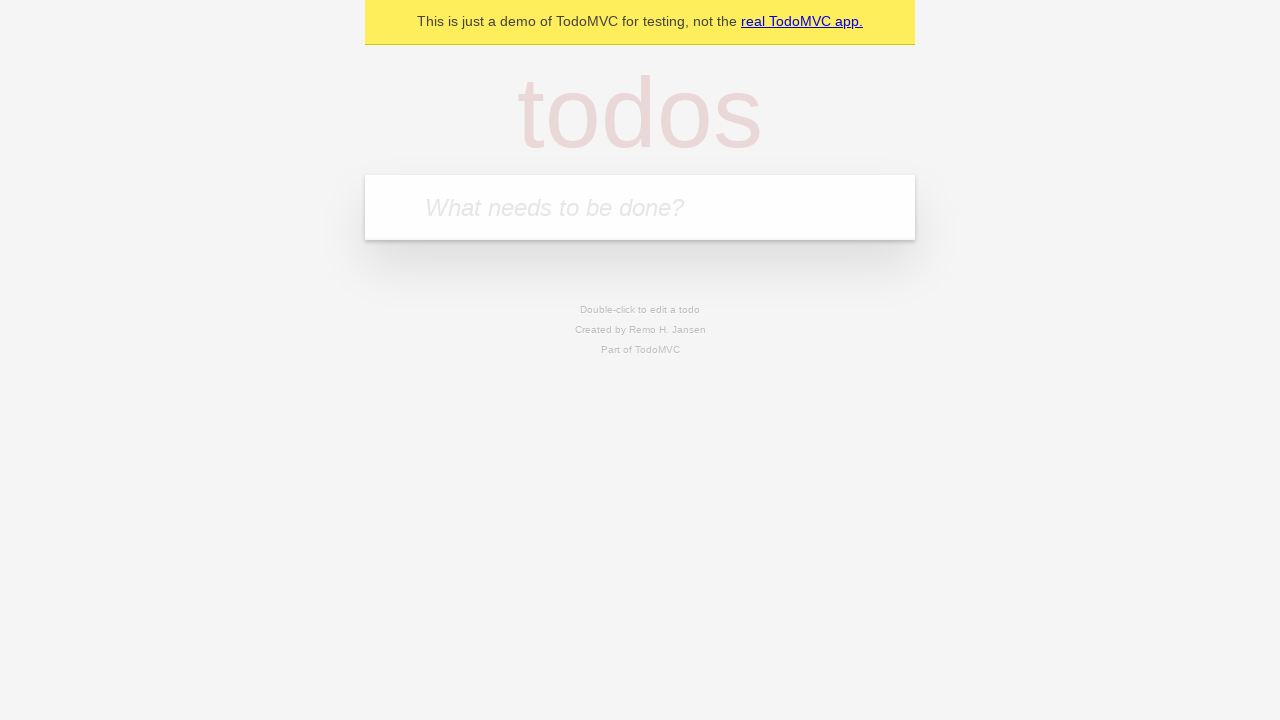

Filled todo input with 'buy some cheese' on internal:attr=[placeholder="What needs to be done?"i]
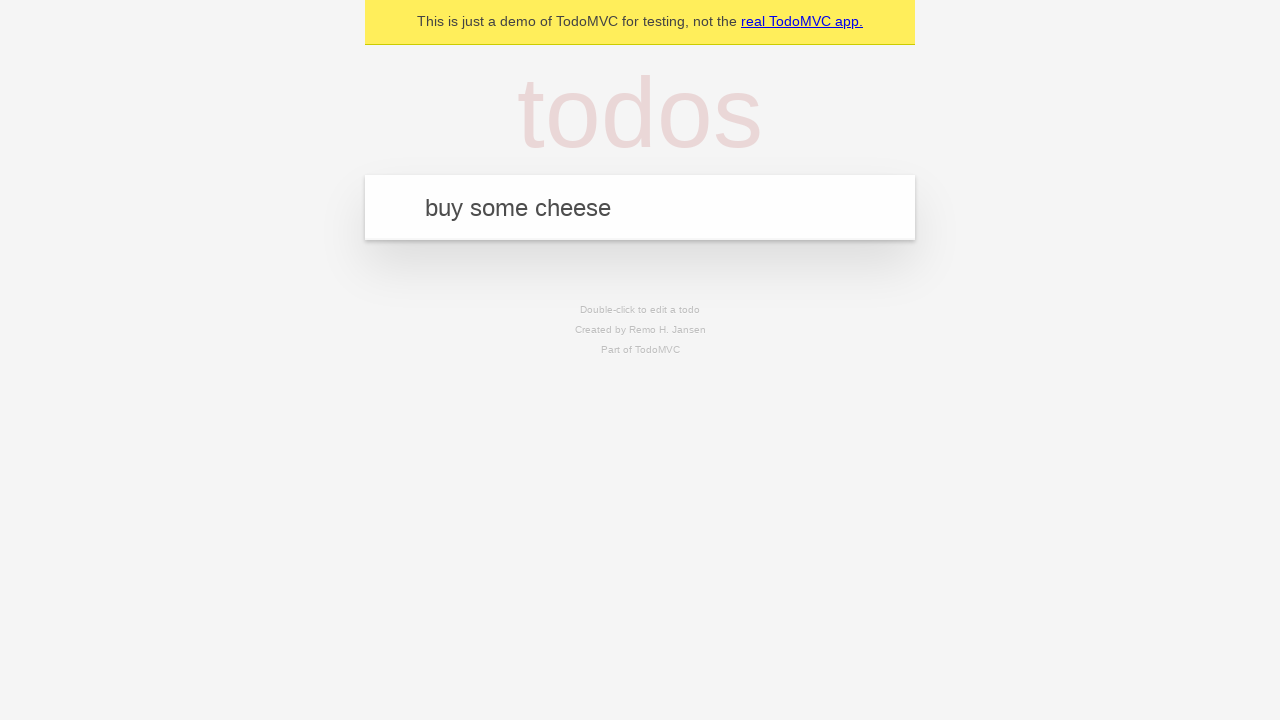

Pressed Enter to create first todo on internal:attr=[placeholder="What needs to be done?"i]
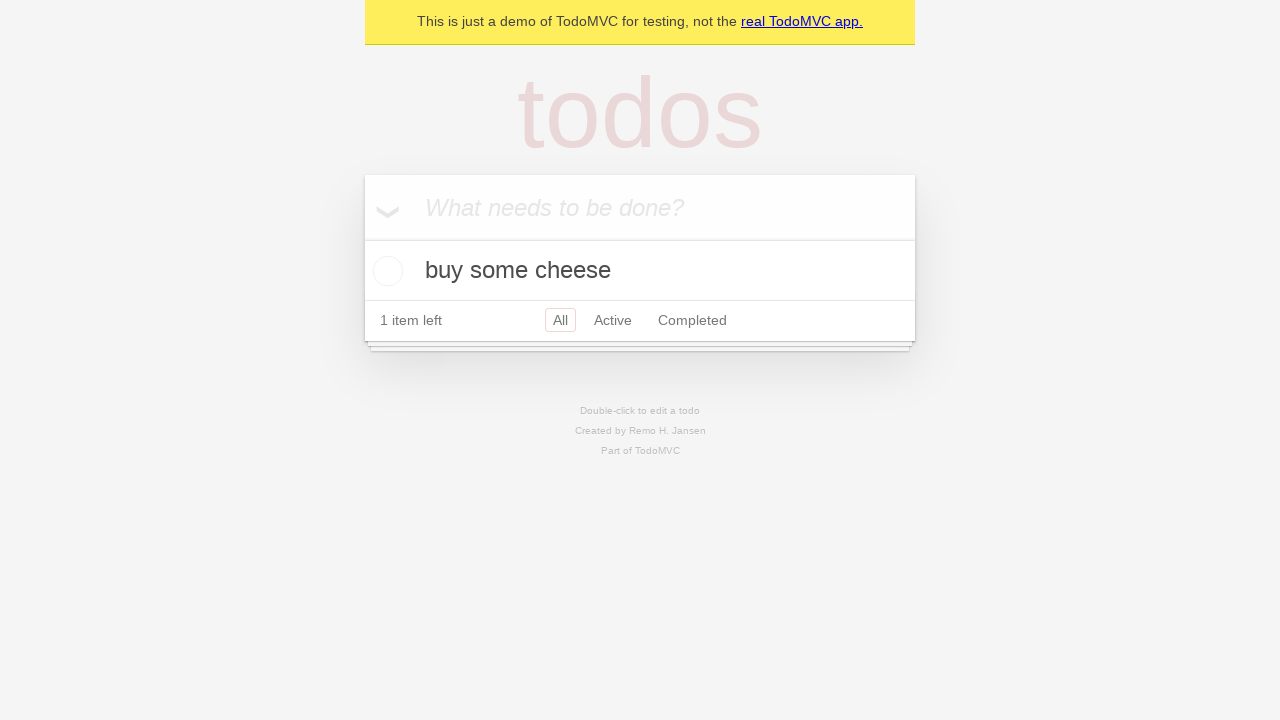

Filled todo input with 'feed the cat' on internal:attr=[placeholder="What needs to be done?"i]
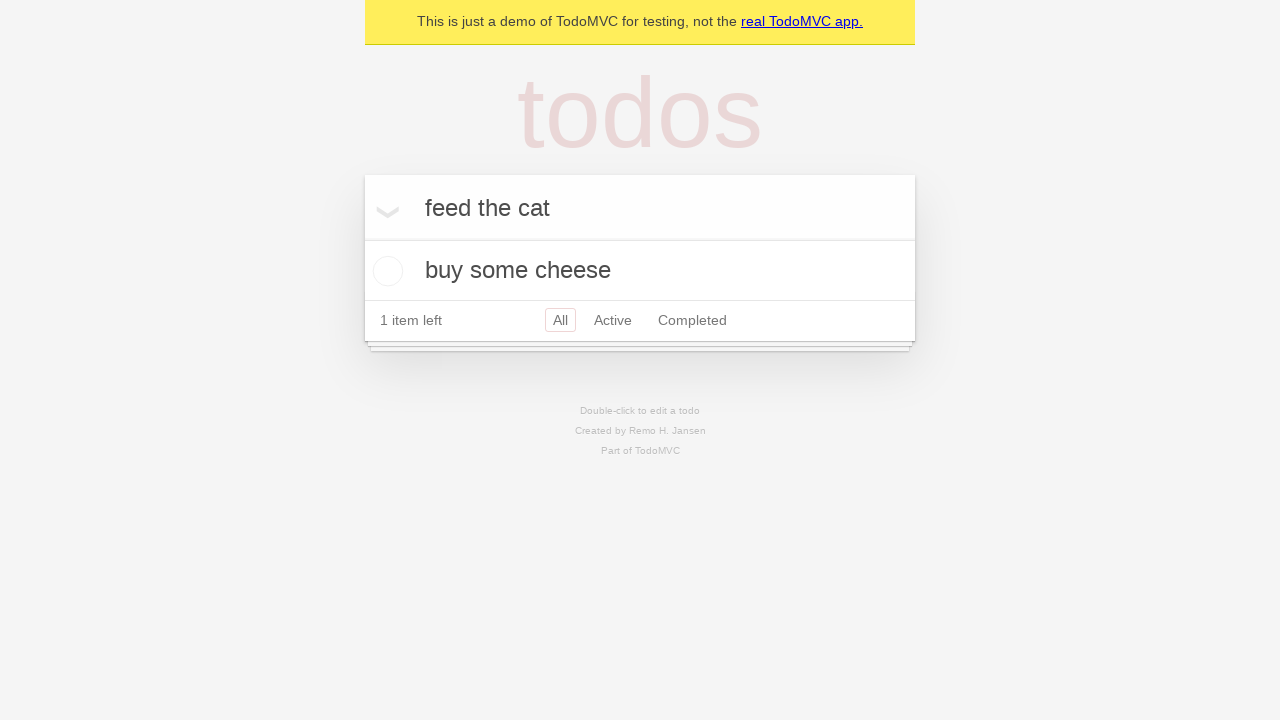

Pressed Enter to create second todo on internal:attr=[placeholder="What needs to be done?"i]
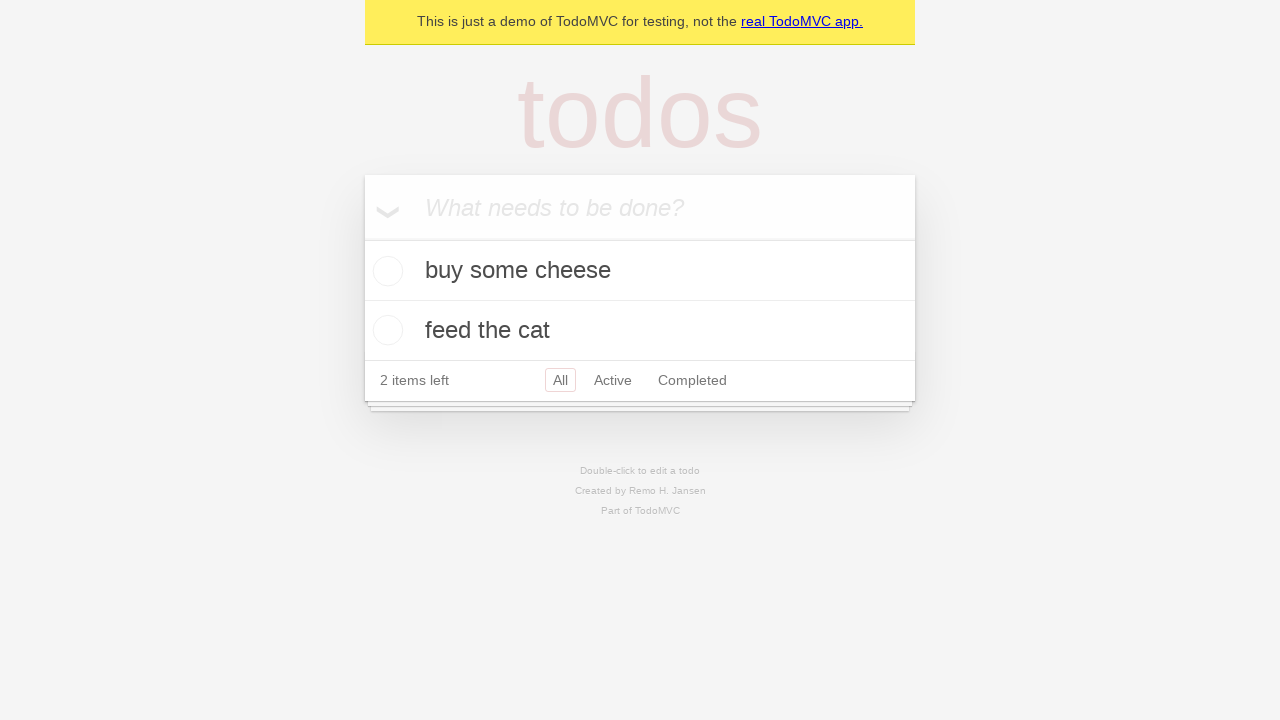

Filled todo input with 'book a doctors appointment' on internal:attr=[placeholder="What needs to be done?"i]
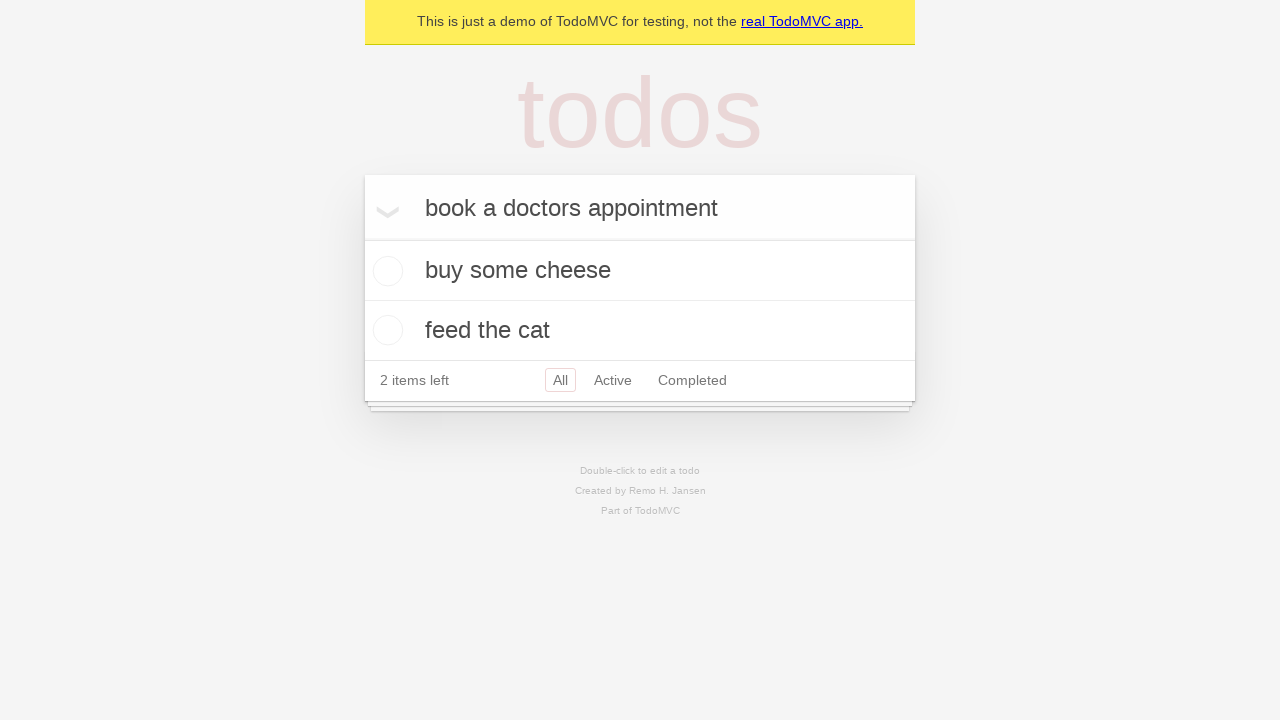

Pressed Enter to create third todo on internal:attr=[placeholder="What needs to be done?"i]
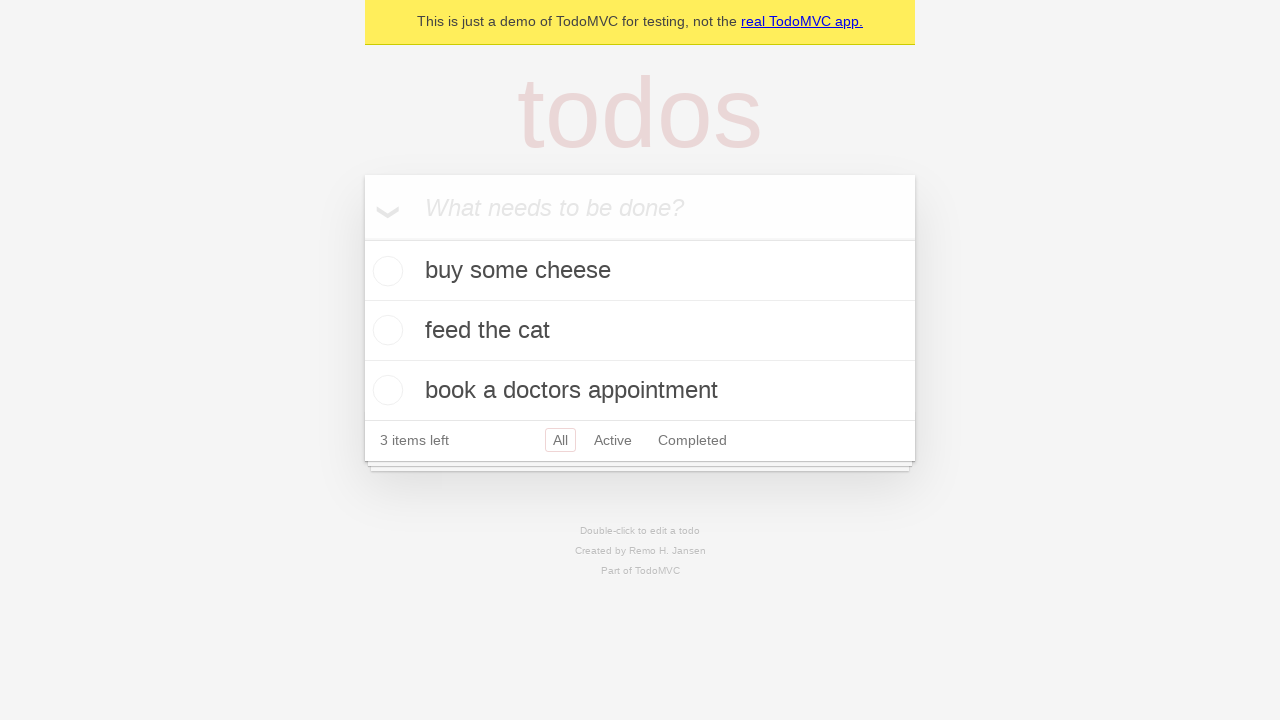

Checked second todo item checkbox at (385, 330) on internal:testid=[data-testid="todo-item"s] >> nth=1 >> internal:role=checkbox
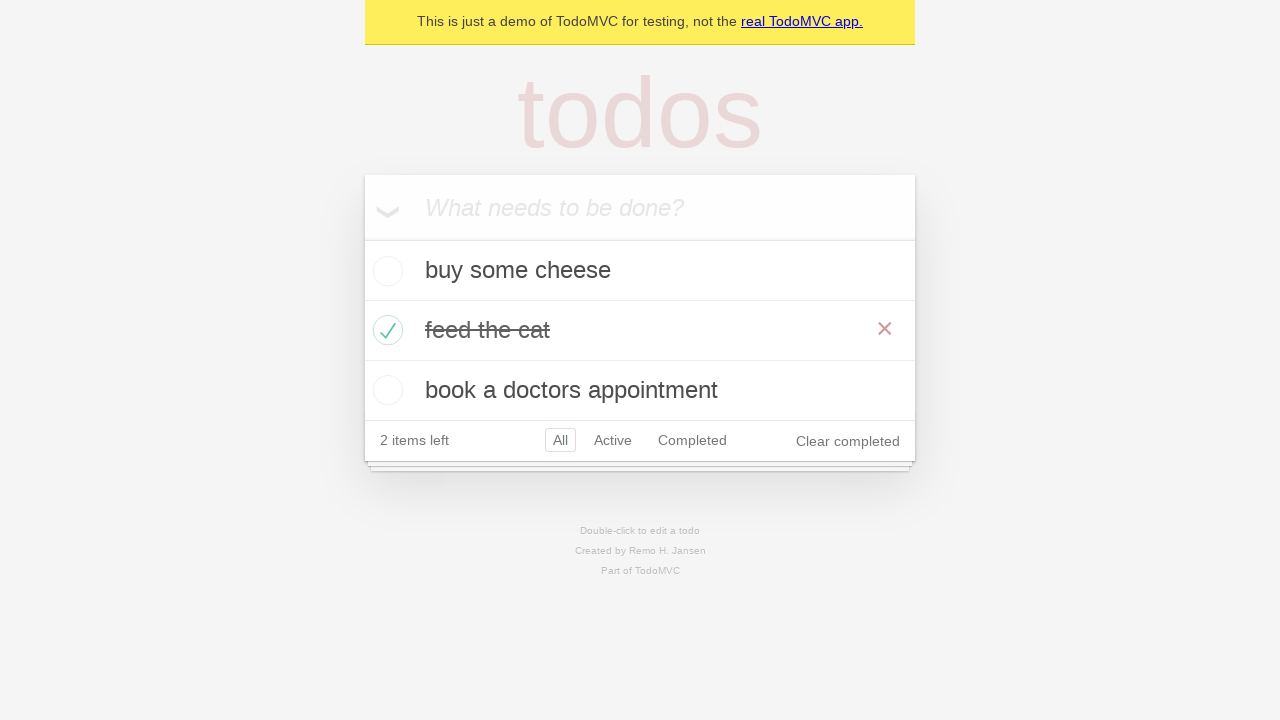

Clicked 'All' filter link at (560, 440) on internal:role=link[name="All"i]
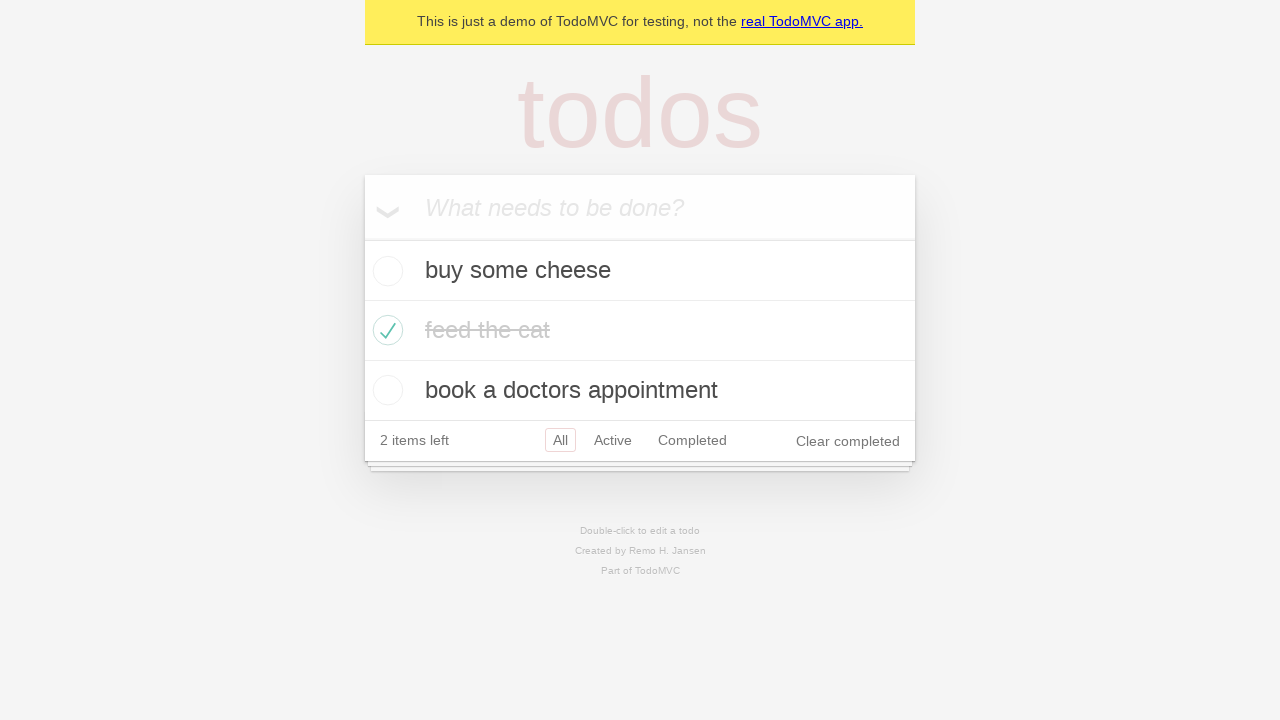

Clicked 'Active' filter link at (613, 440) on internal:role=link[name="Active"i]
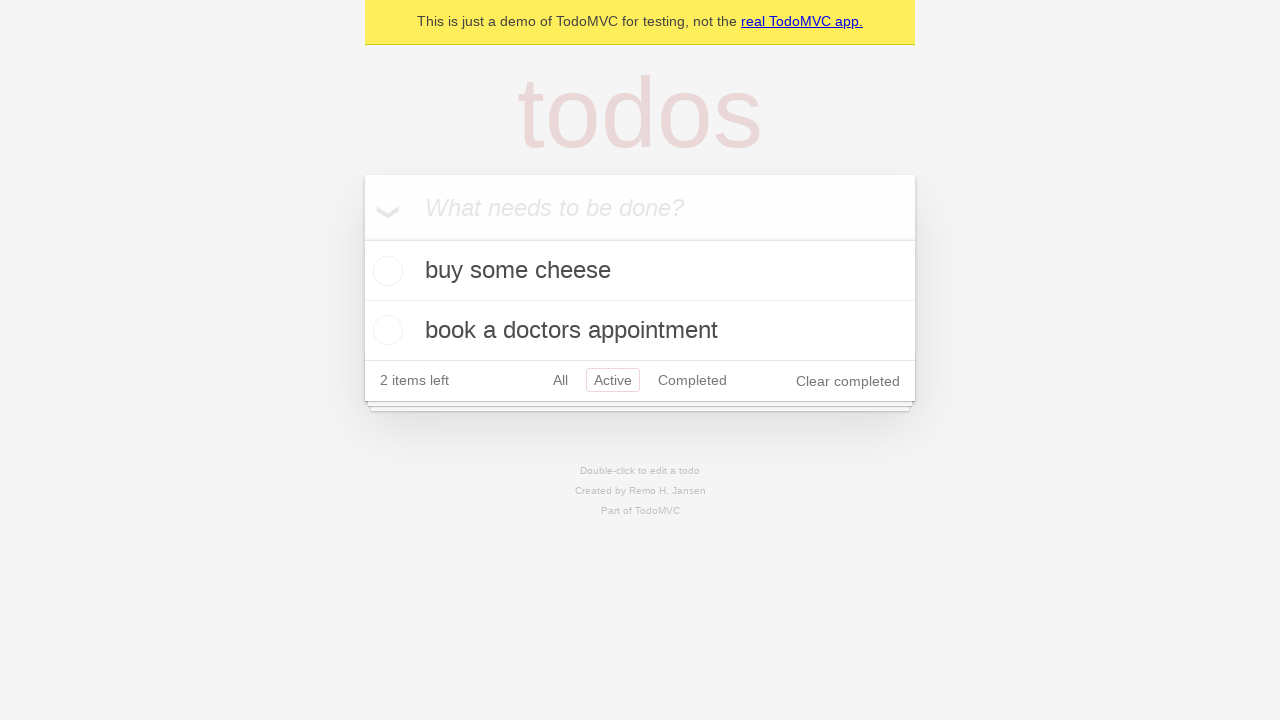

Clicked 'Completed' filter link at (692, 380) on internal:role=link[name="Completed"i]
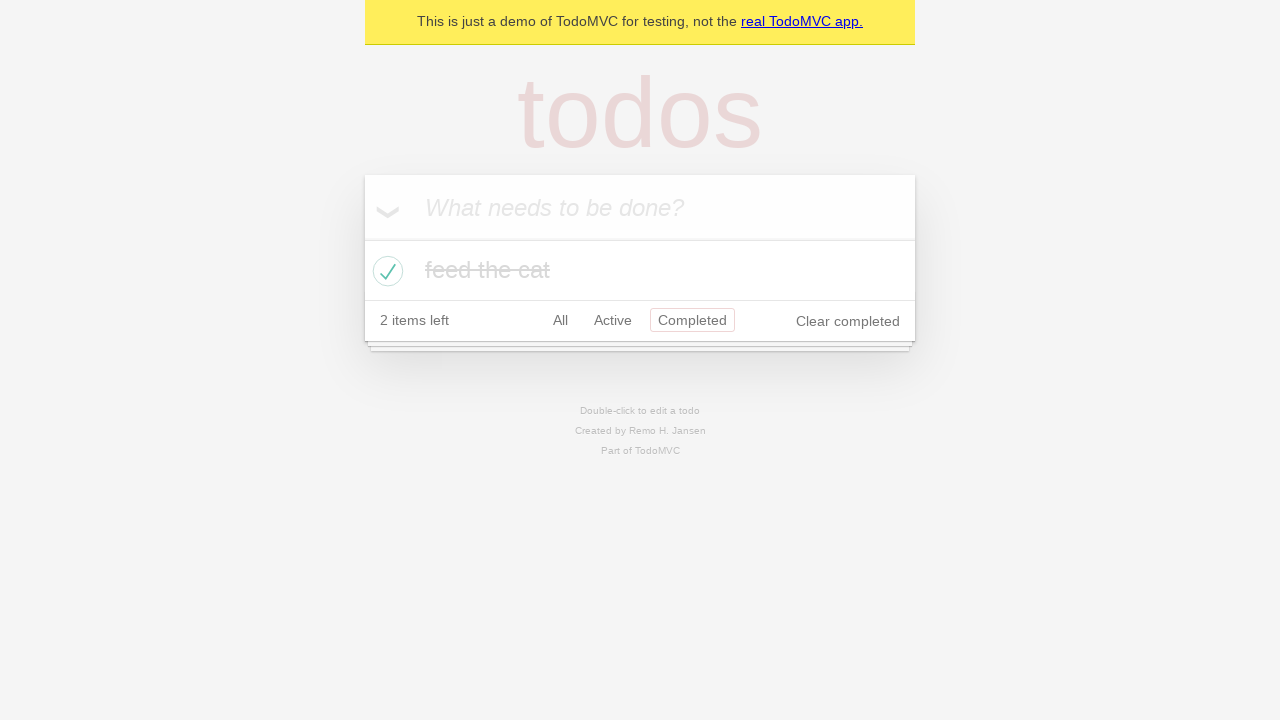

Navigated back using browser back button to 'Active' filter
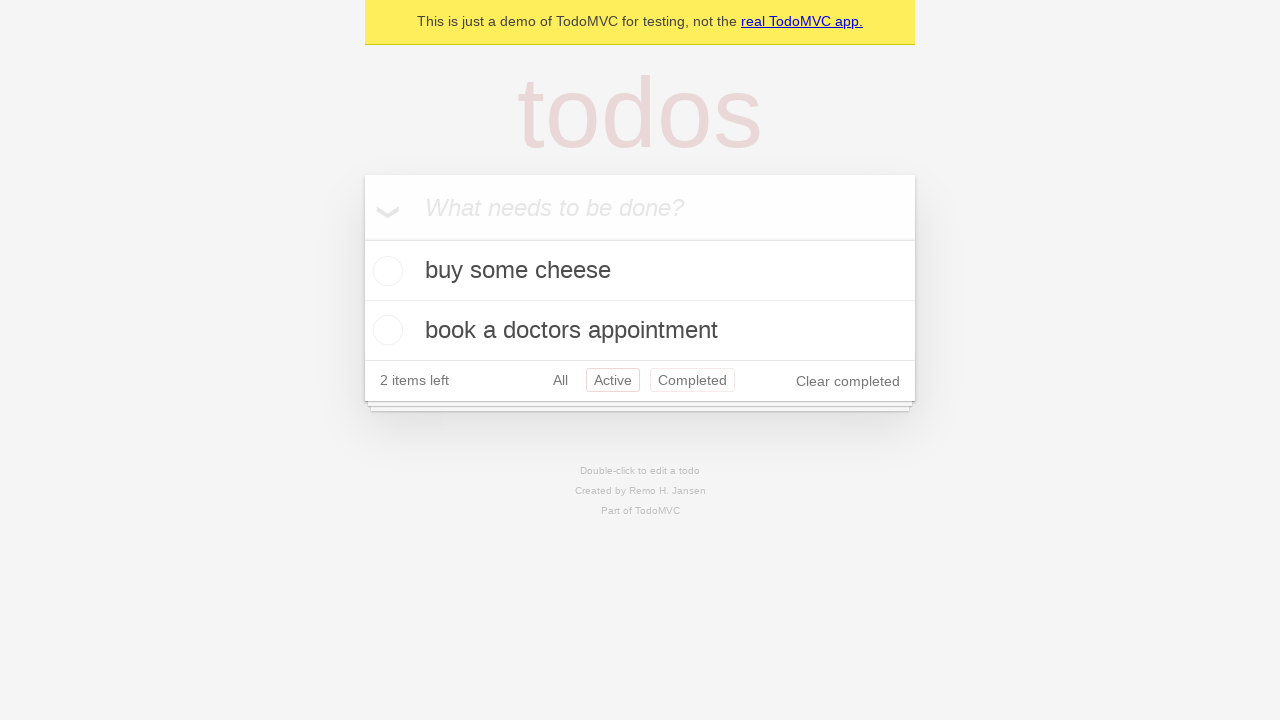

Navigated back using browser back button to 'All' filter
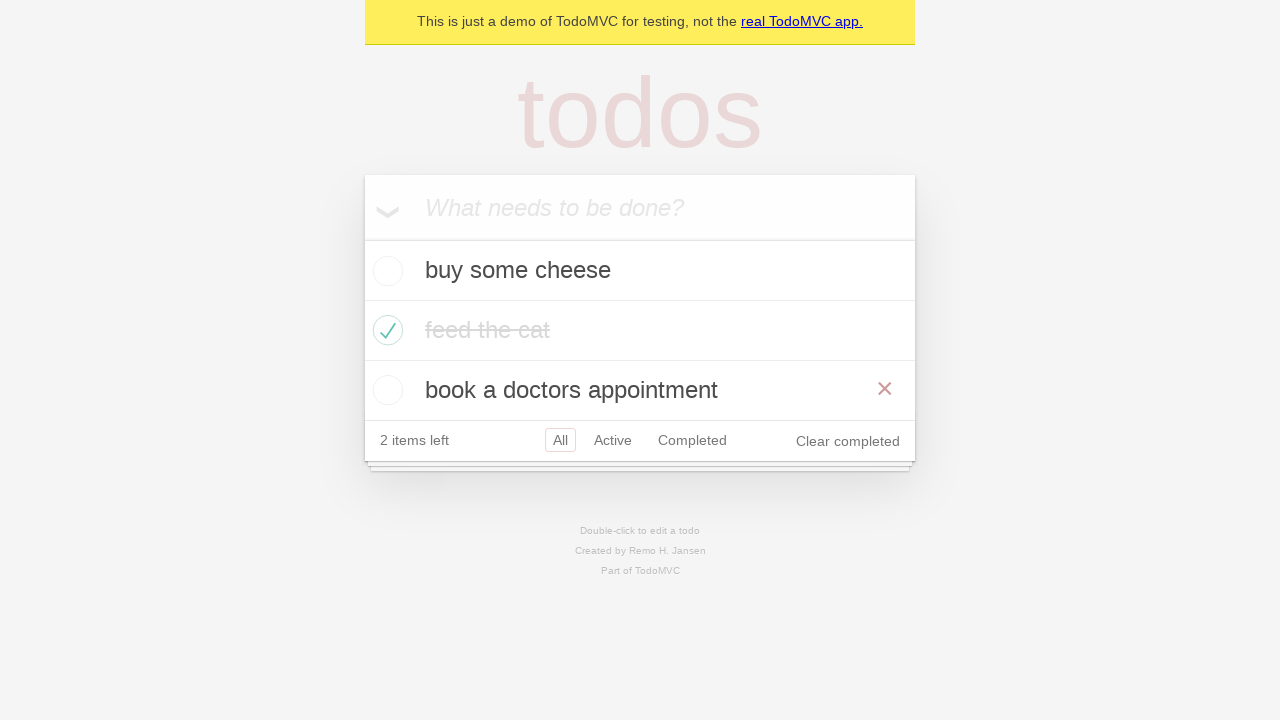

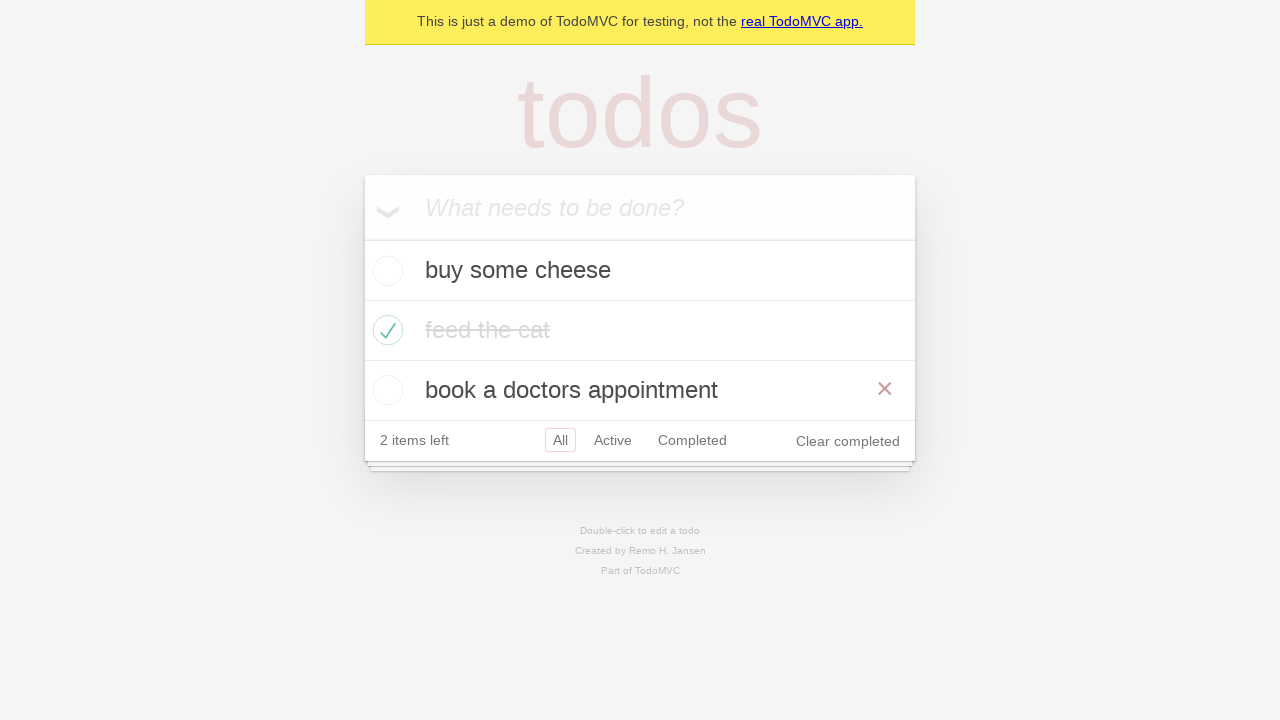